Tests form submission with implicit wait strategy by filling all form fields and verifying successful submission message.

Starting URL: https://formy-project.herokuapp.com/form

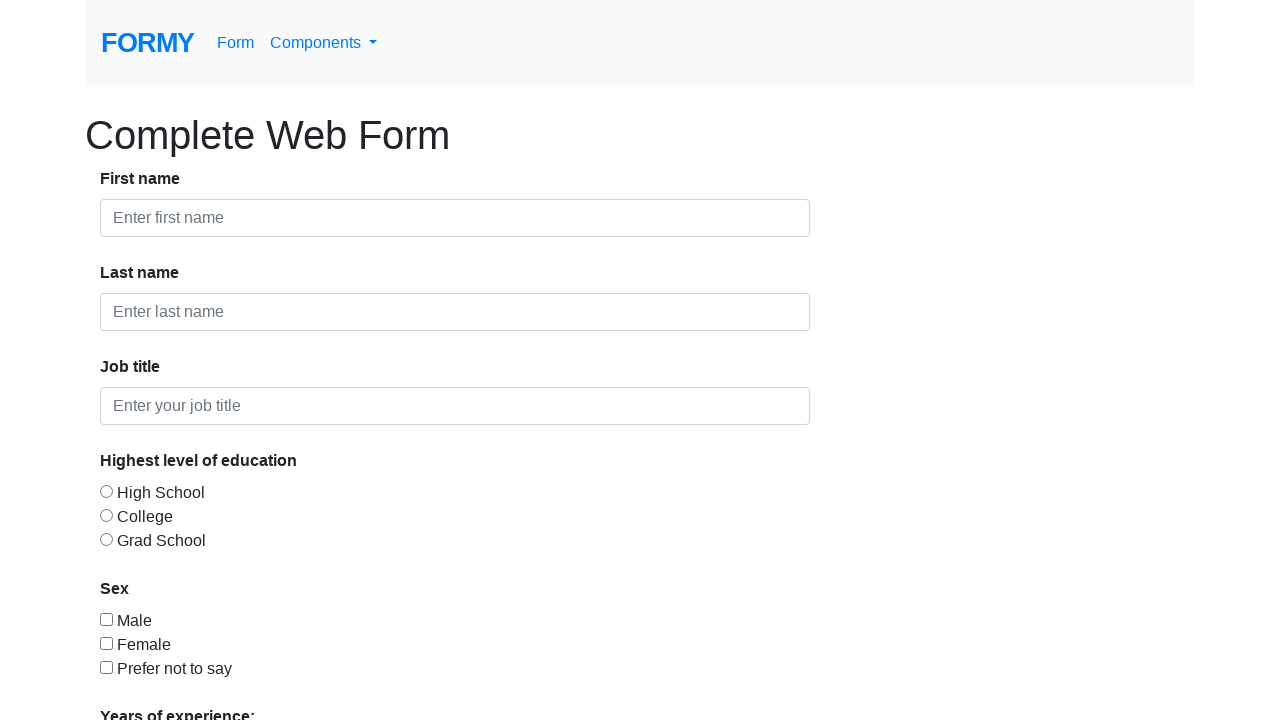

Filled first name field with 'Thimira' on #first-name
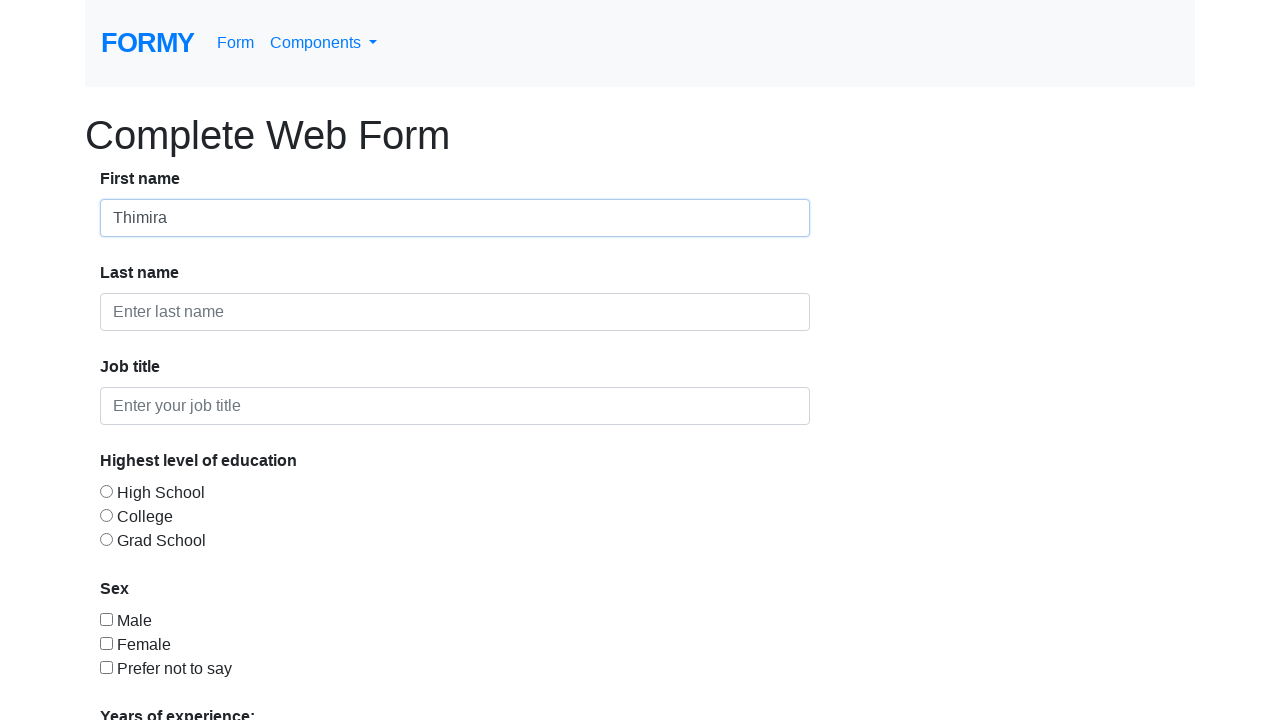

Filled last name field with 'Navarathna' on #last-name
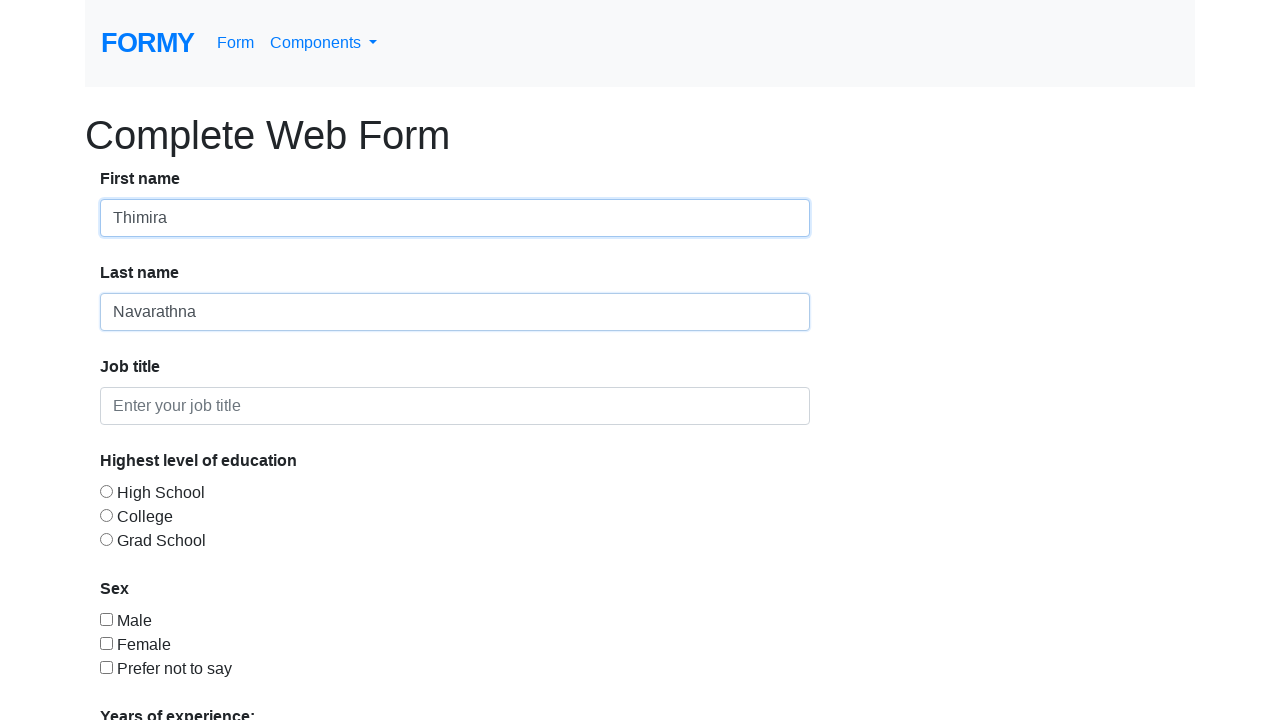

Filled job title field with 'Software Test Automation Engineer' on #job-title
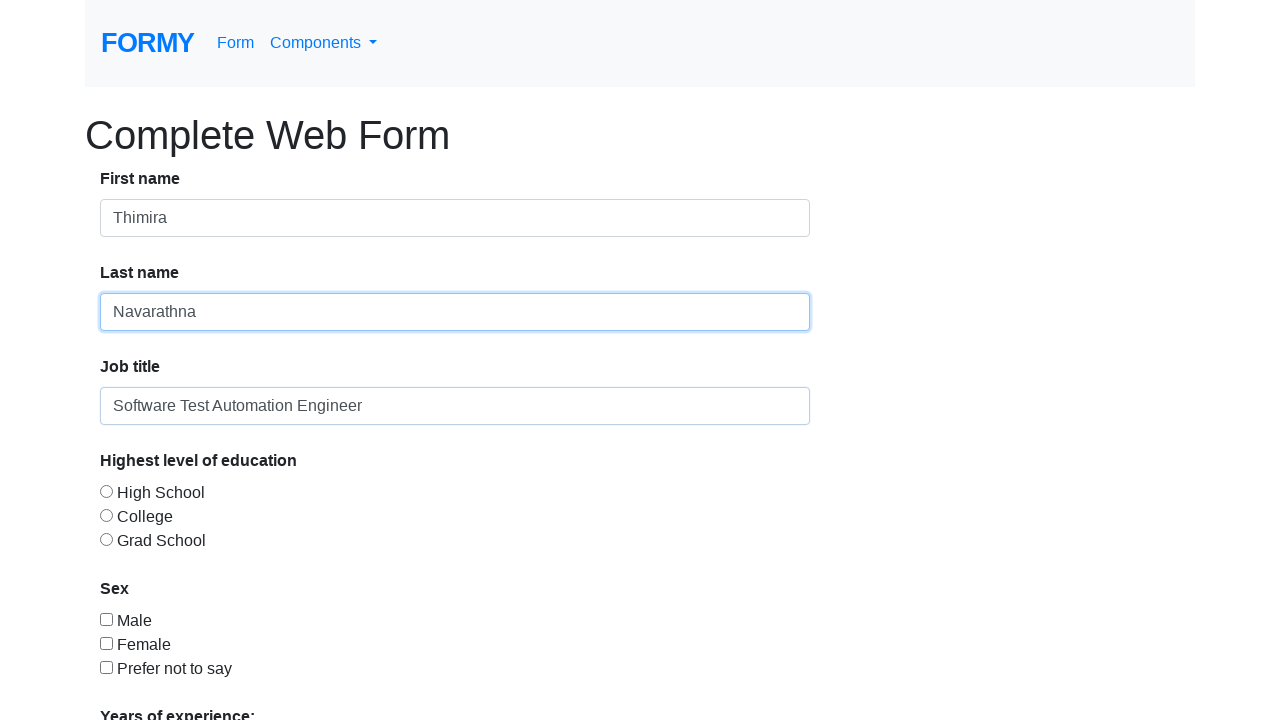

Selected education level radio button option 3 at (106, 539) on #radio-button-3
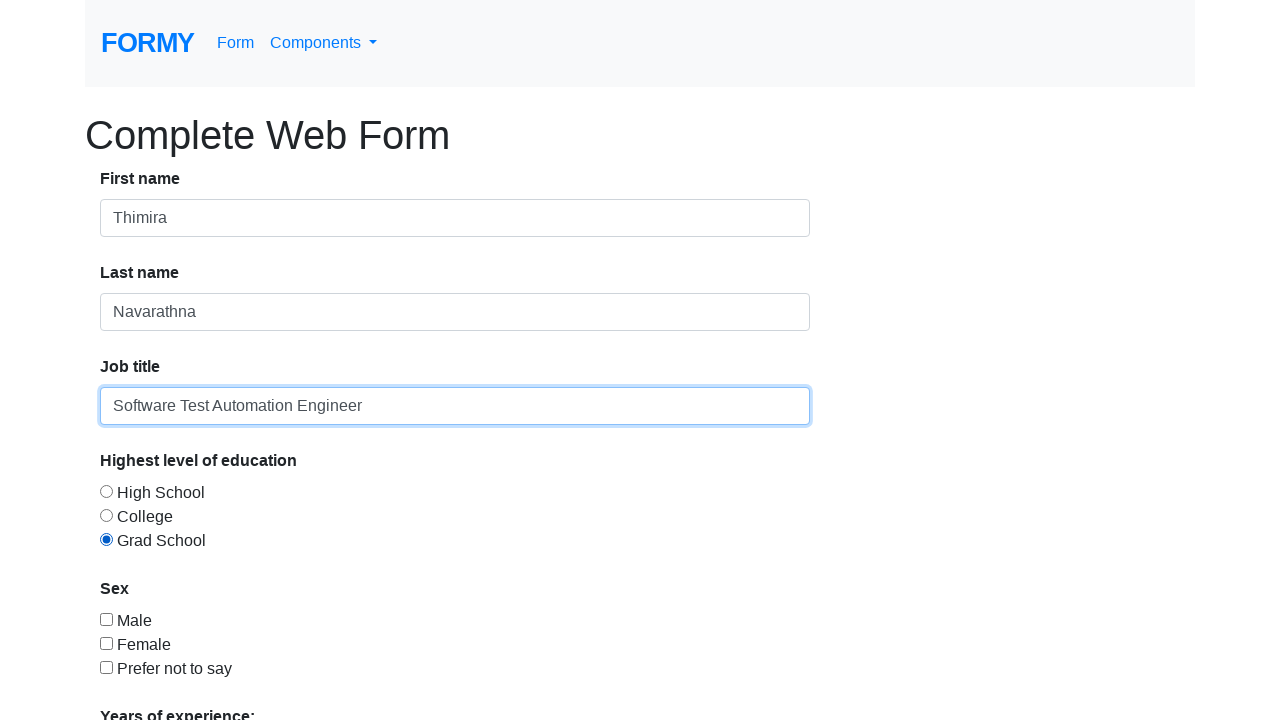

Checked checkbox 1 at (106, 619) on #checkbox-1
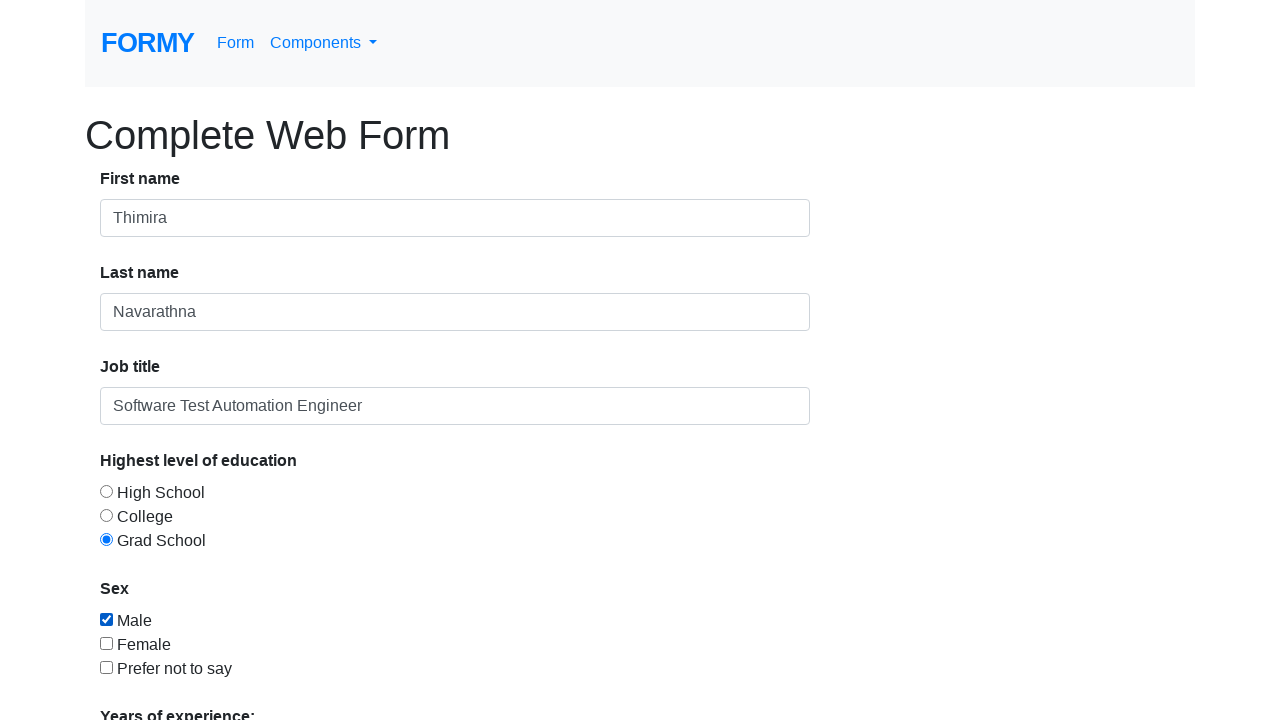

Selected experience level '5-9' from dropdown menu on #select-menu
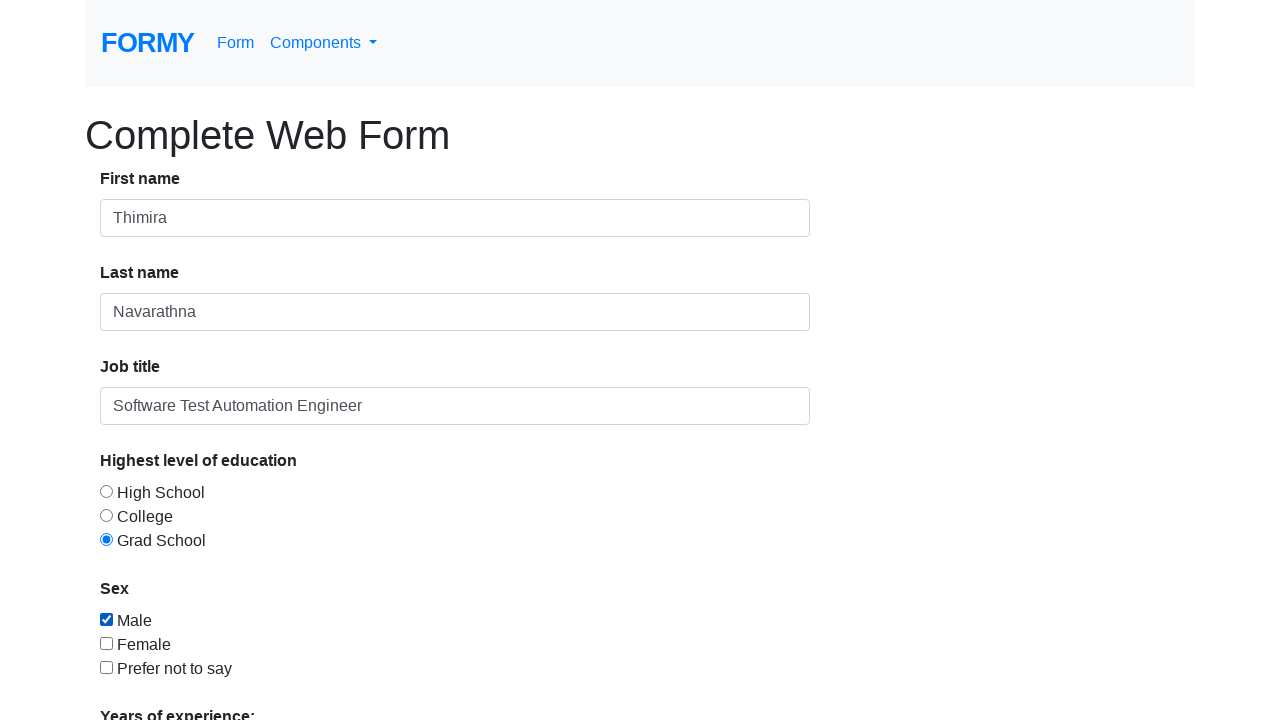

Filled date picker field with '02/03/2020' on #datepicker
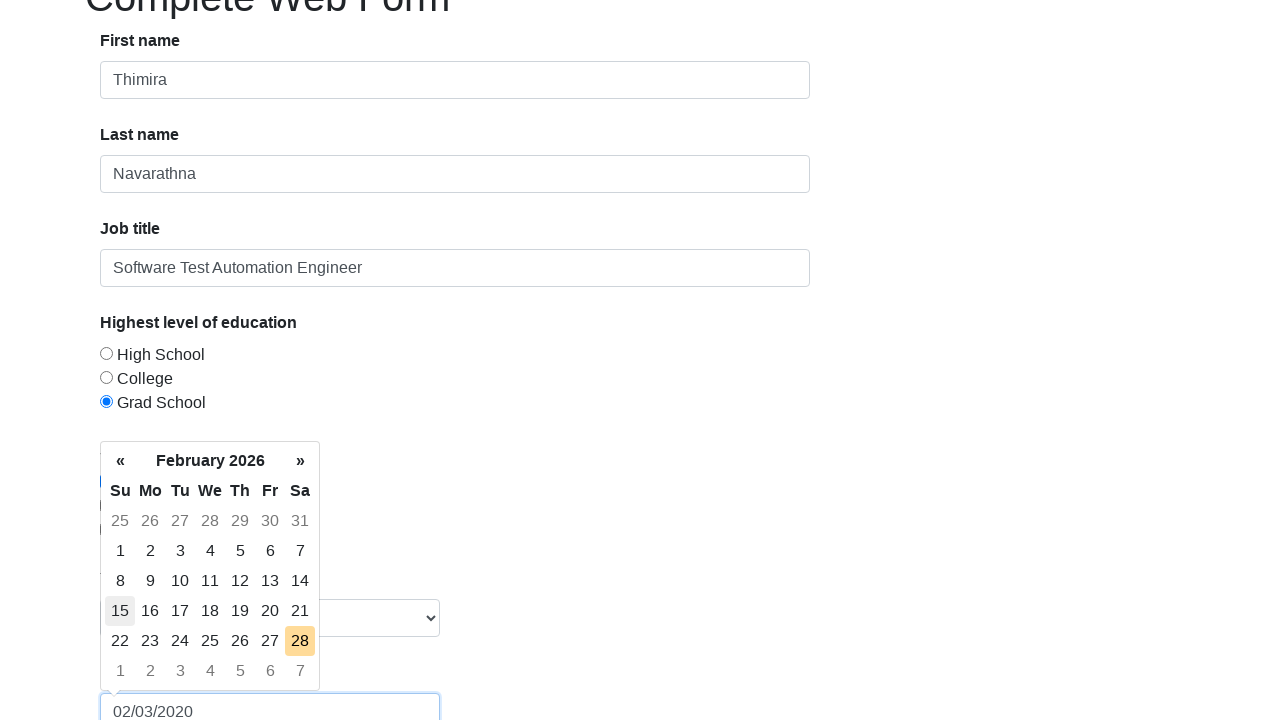

Pressed Enter to confirm date picker selection on #datepicker
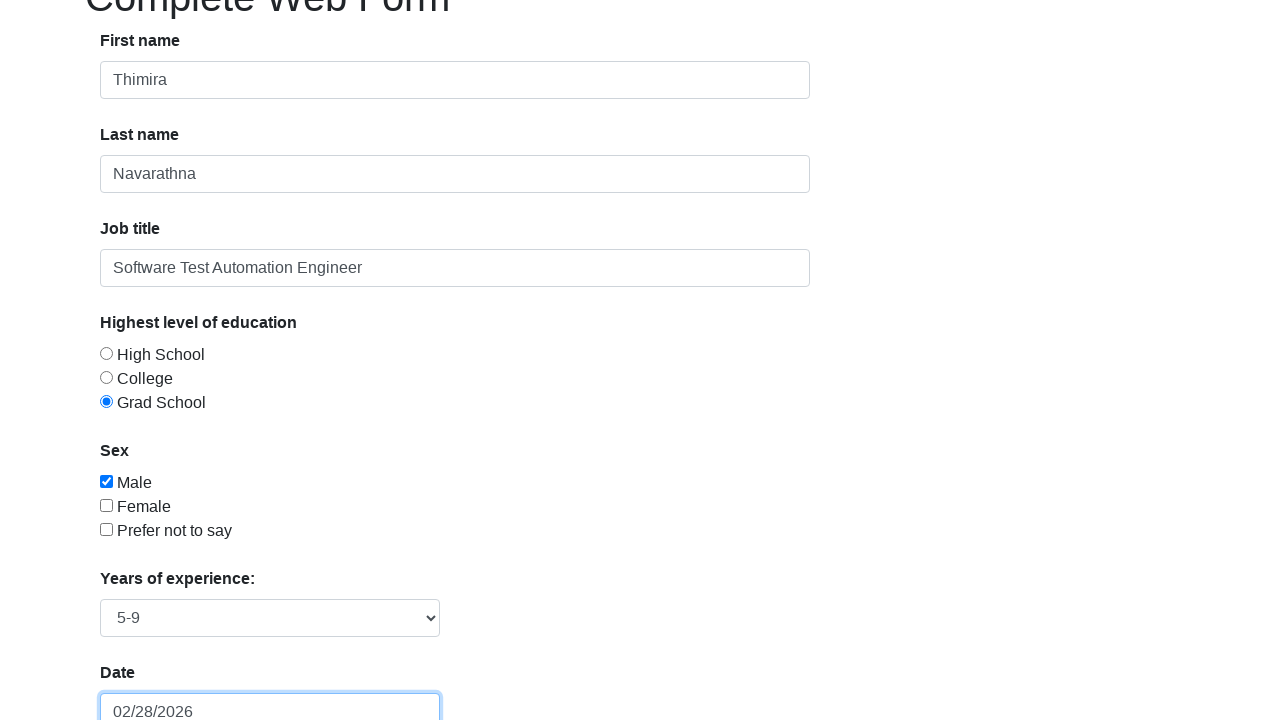

Clicked Submit button to submit the form at (148, 680) on xpath=//div//a[@role='button'][text()='Submit']
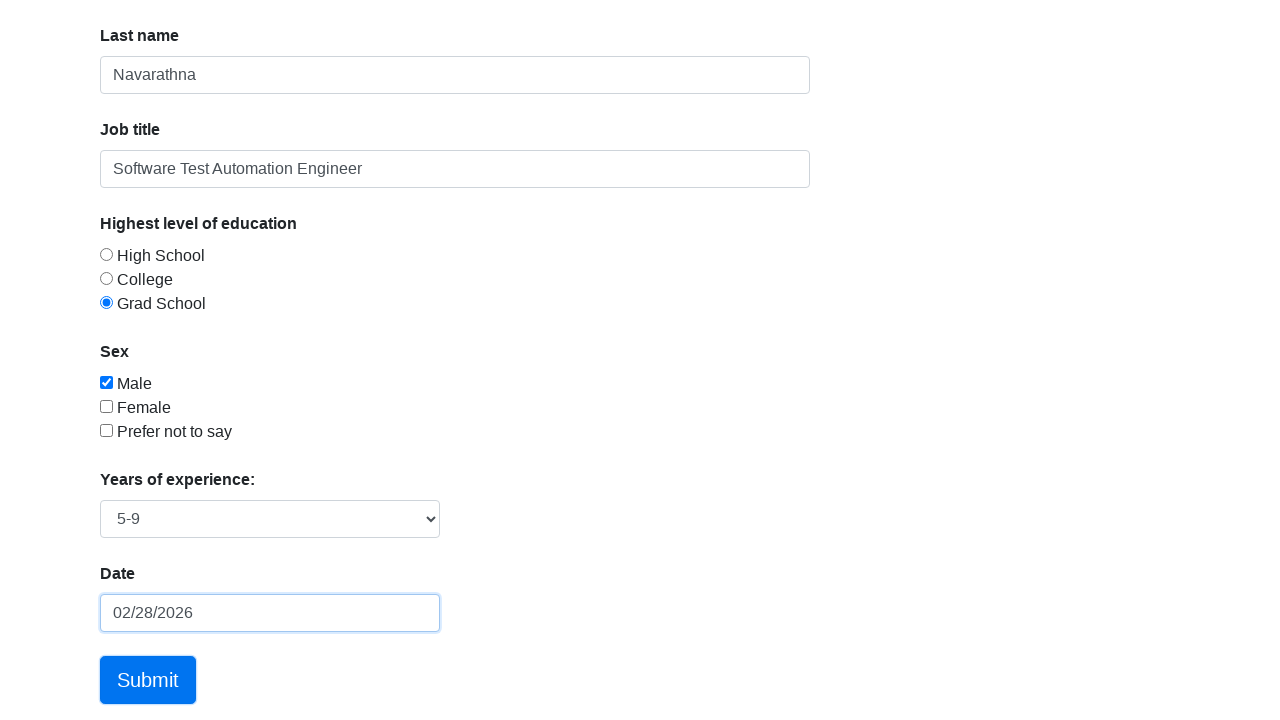

Form submission successful - success message alert appeared
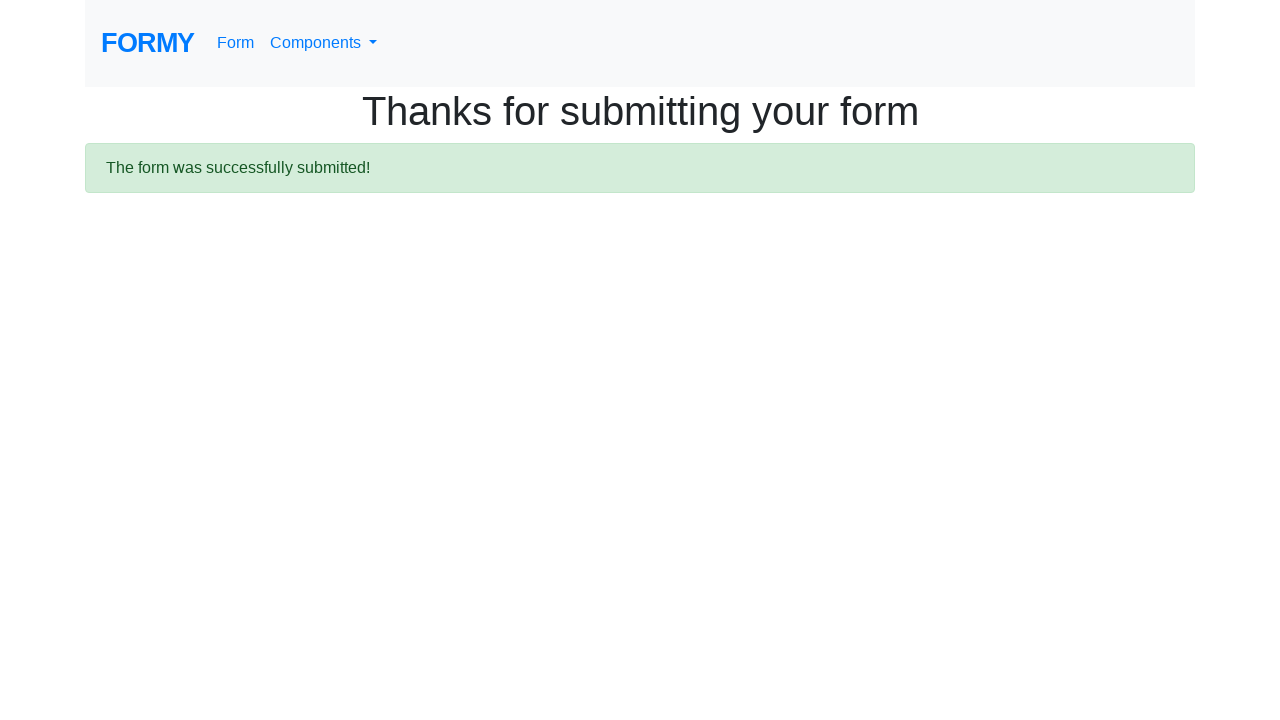

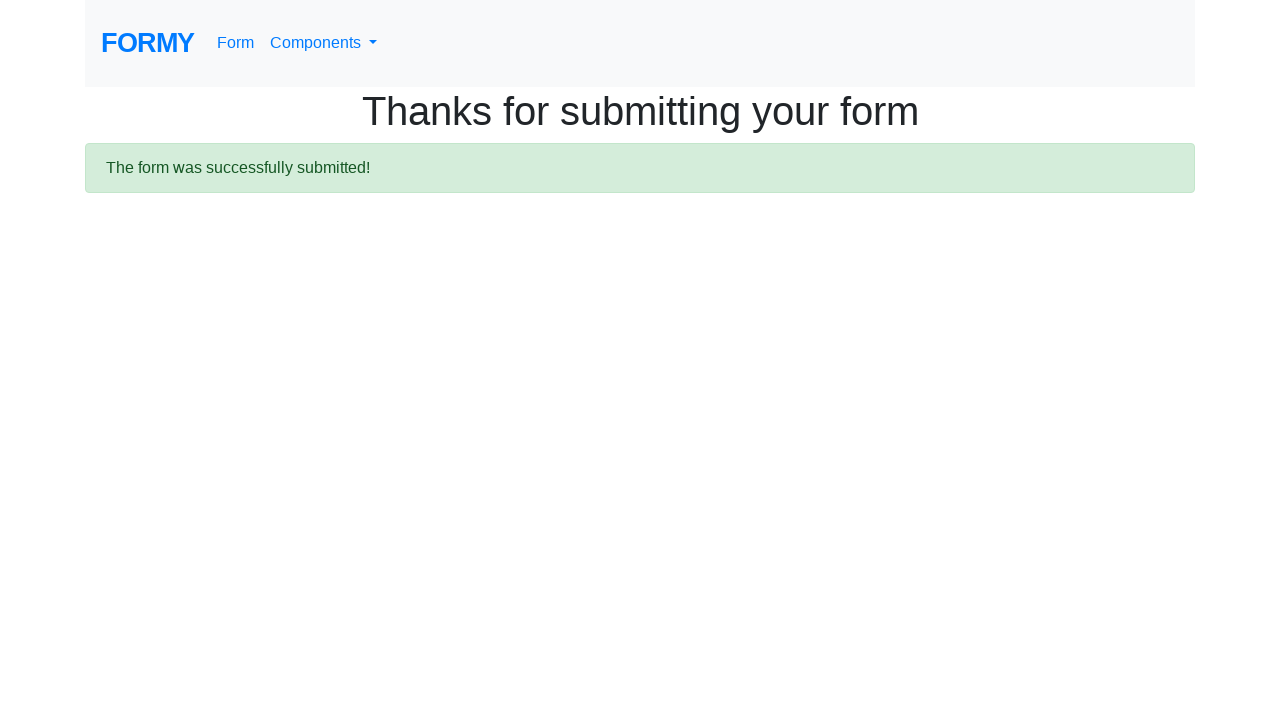